Tests dropdown menu selection functionality by selecting India from a country dropdown using keyboard interaction

Starting URL: https://www.globalsqa.com/demo-site/select-dropdown-menu/

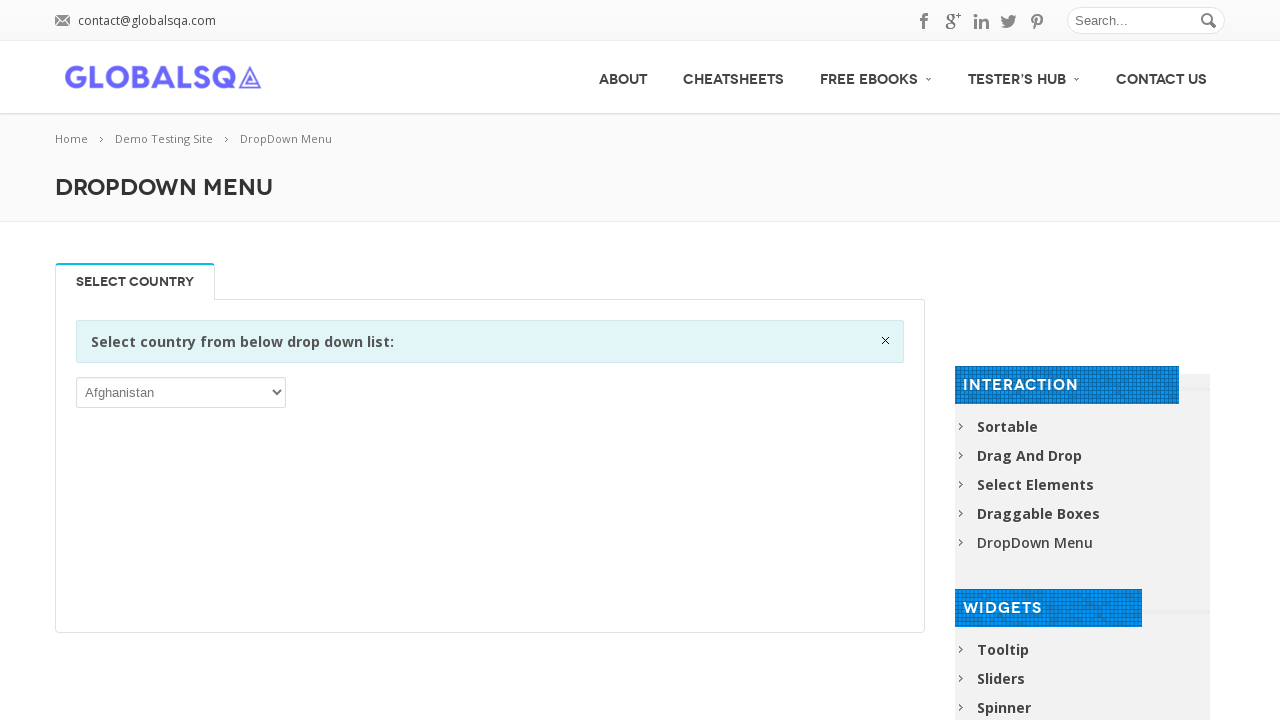

Located the select dropdown element
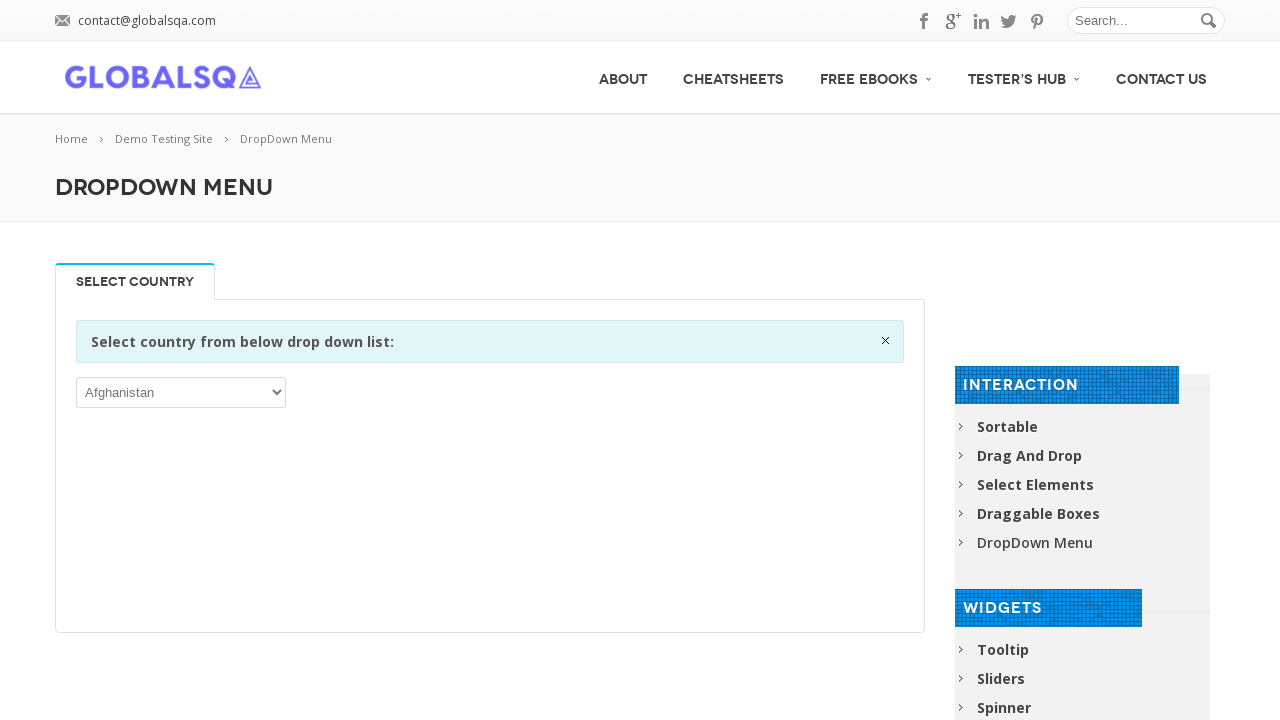

Clicked on the dropdown menu to open it at (181, 392) on xpath=//select >> nth=0
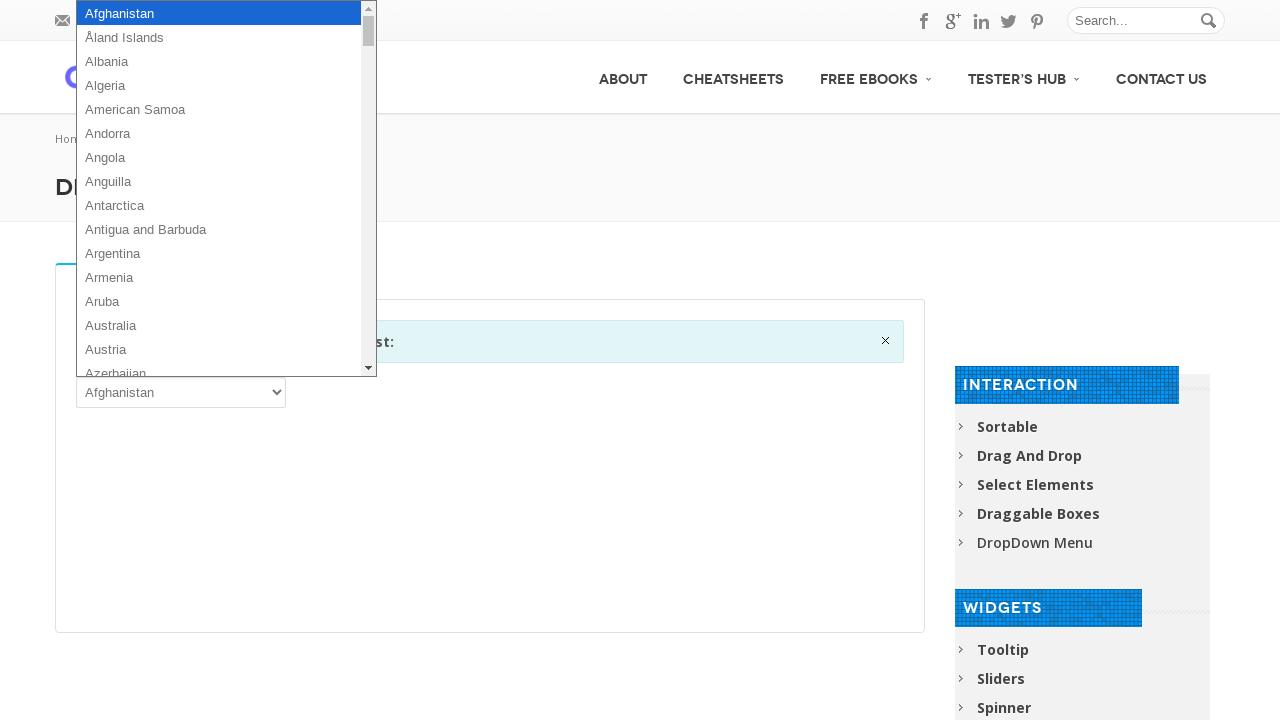

Typed 'ind' to filter dropdown options
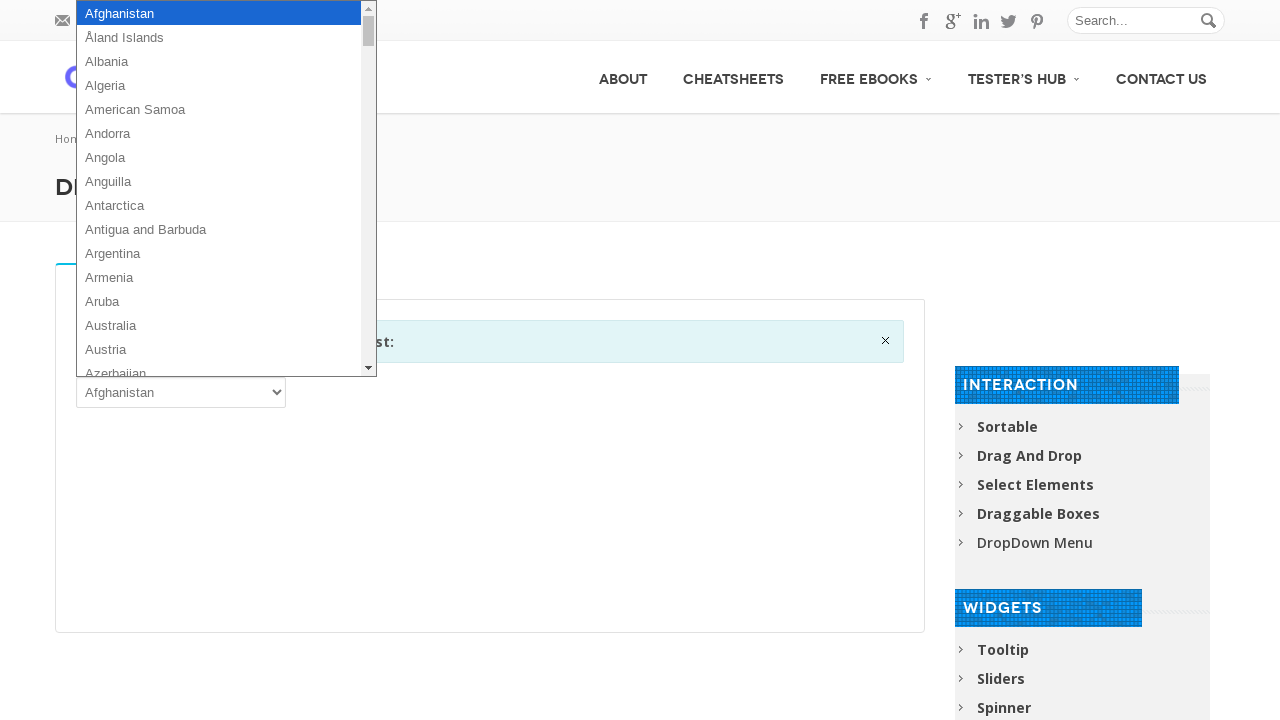

Pressed Enter to select India from the dropdown
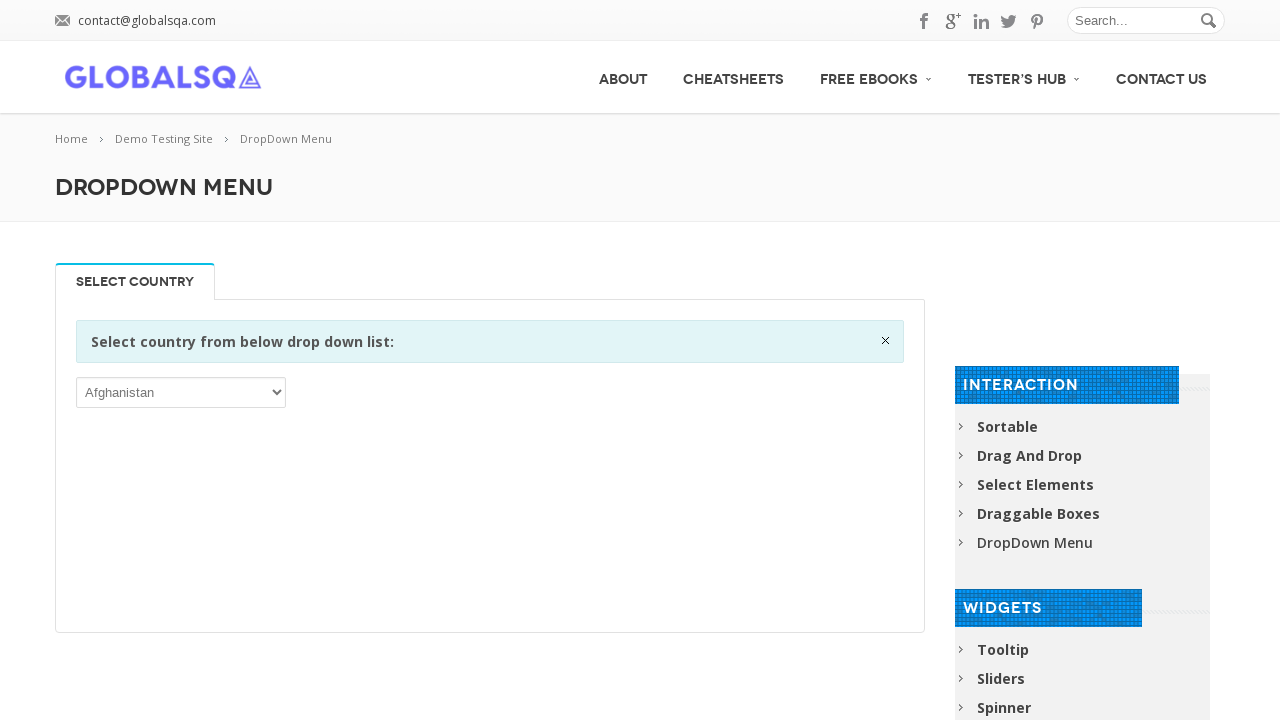

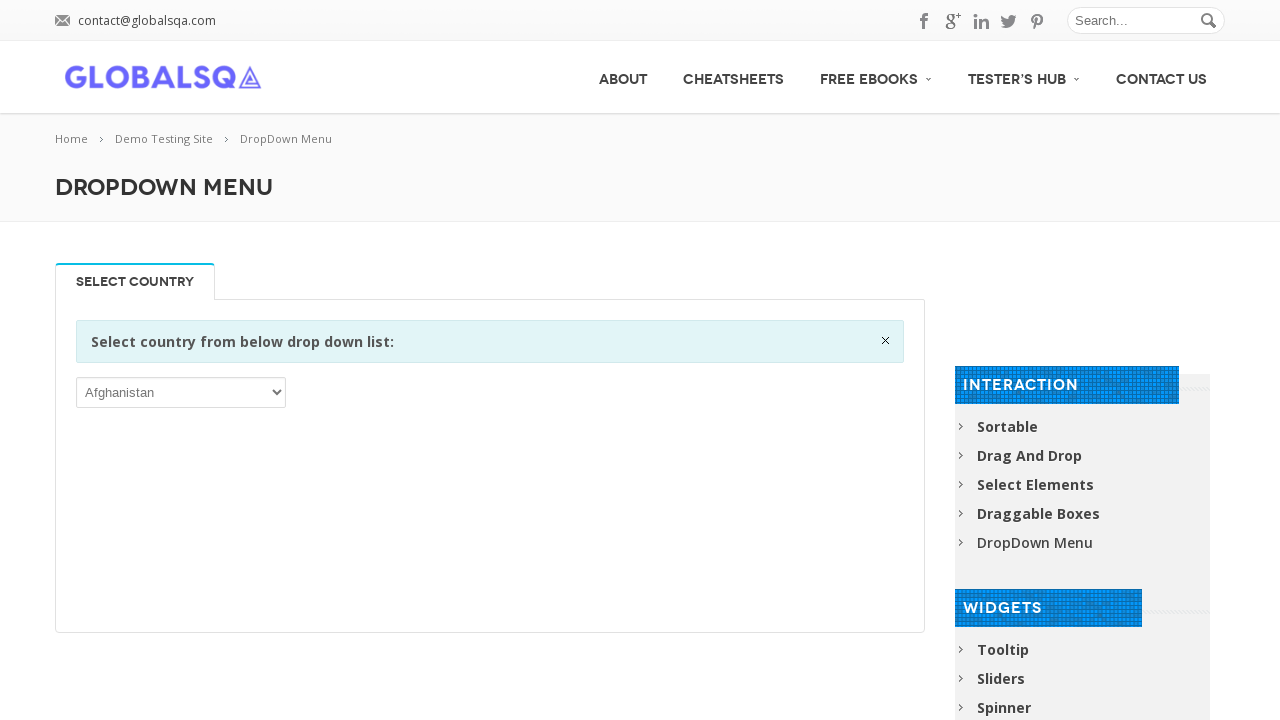